Tests dropdown selection functionality by selecting options using different methods (by index, by visible text, and by sending keys) on a standard HTML select dropdown

Starting URL: https://leafground.com/select.xhtml

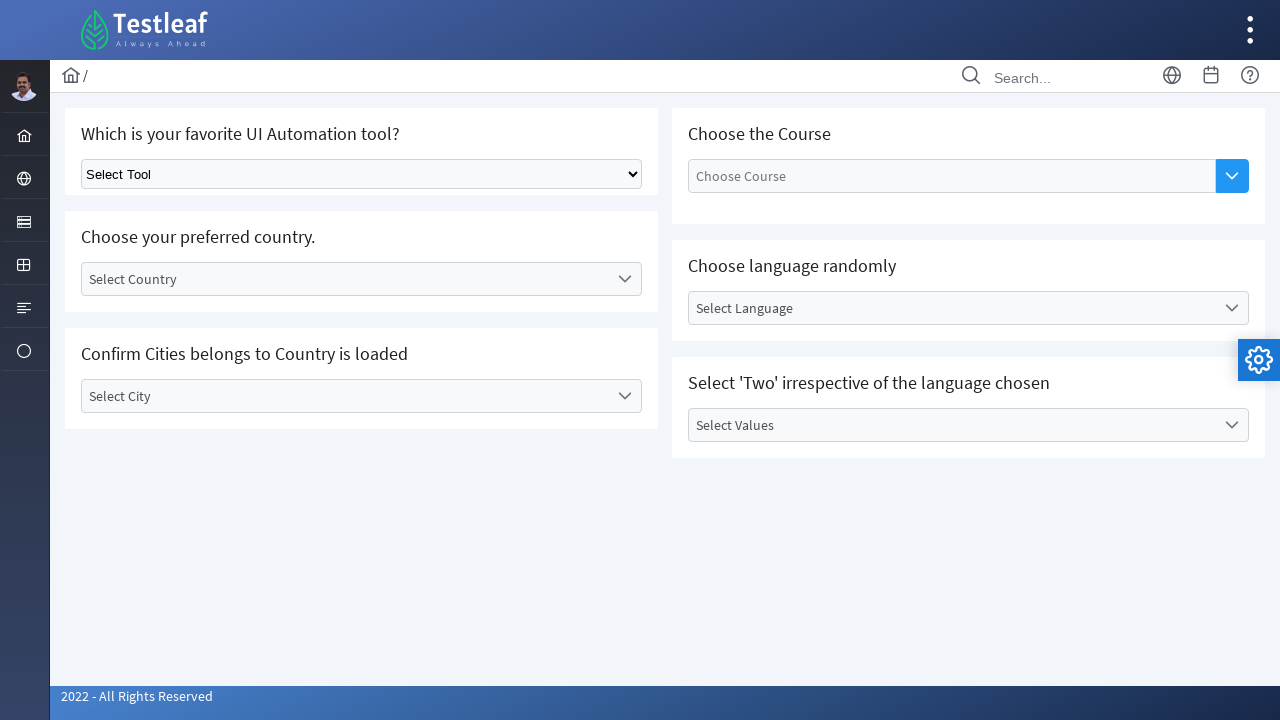

Selected dropdown option by index 3 (4th option) on select.ui-selectonemenu
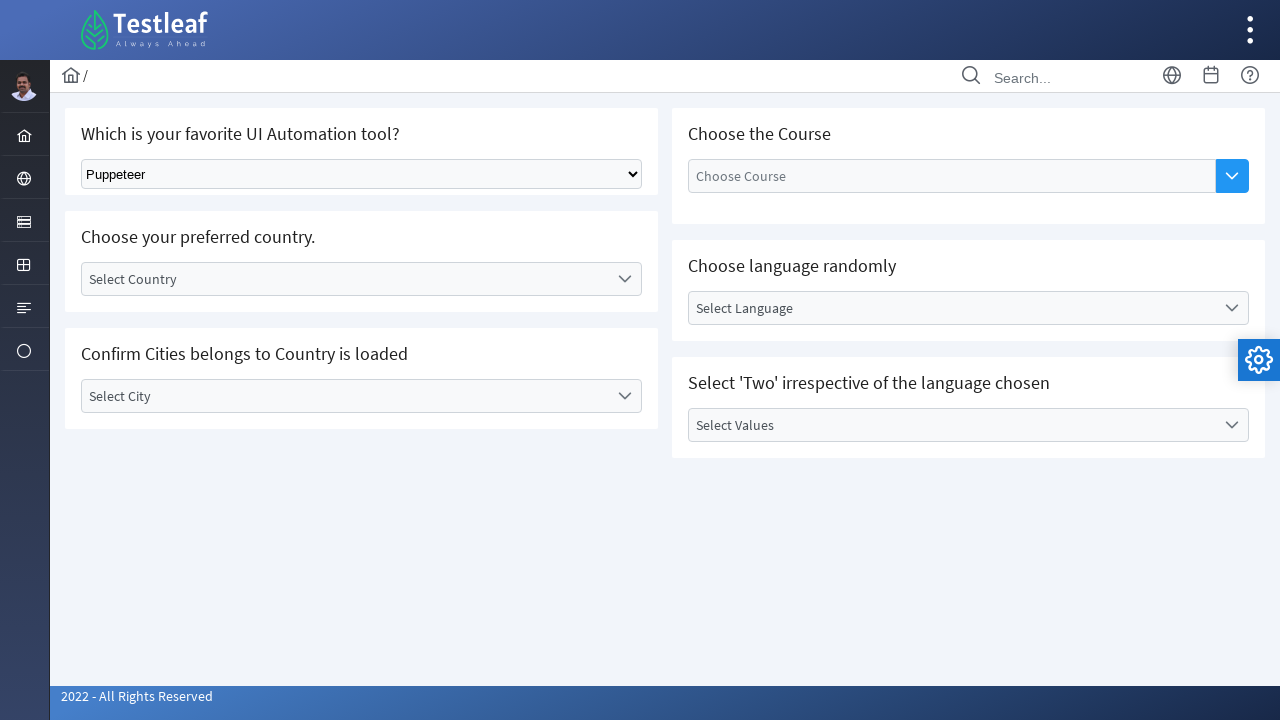

Waited 1000ms for selection to take effect
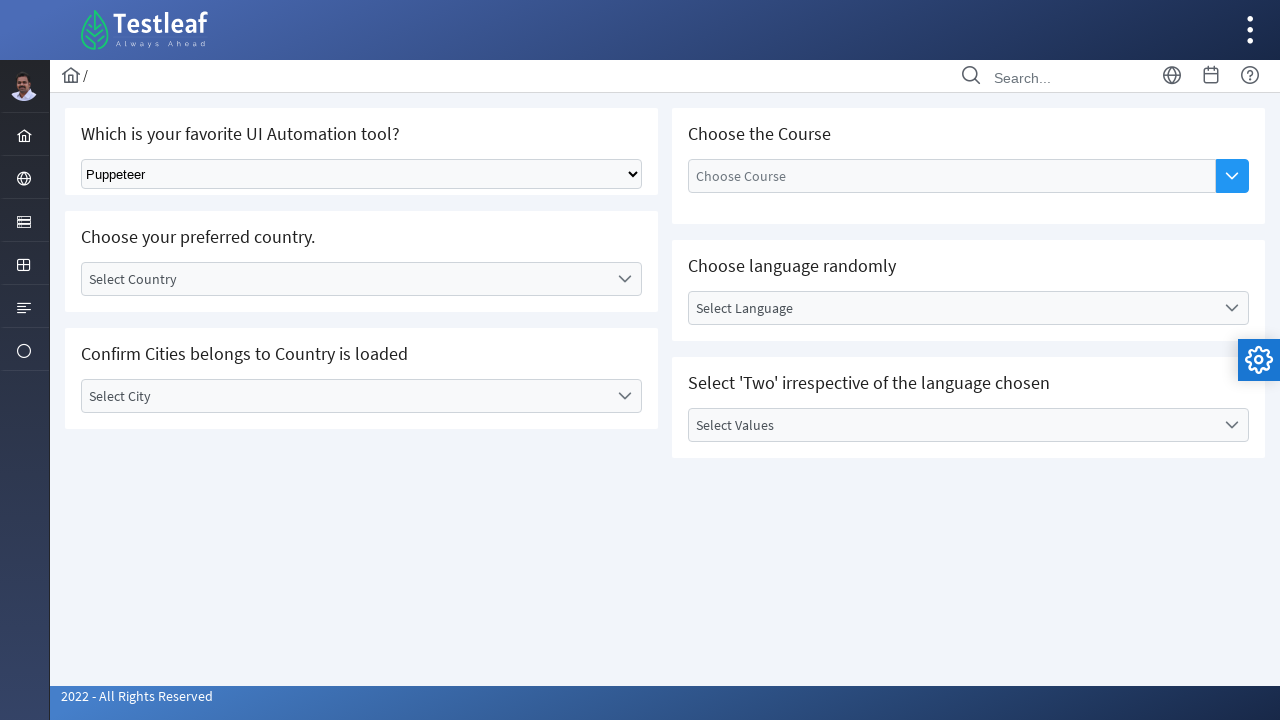

Selected dropdown option by visible text 'Puppeteer' on select.ui-selectonemenu
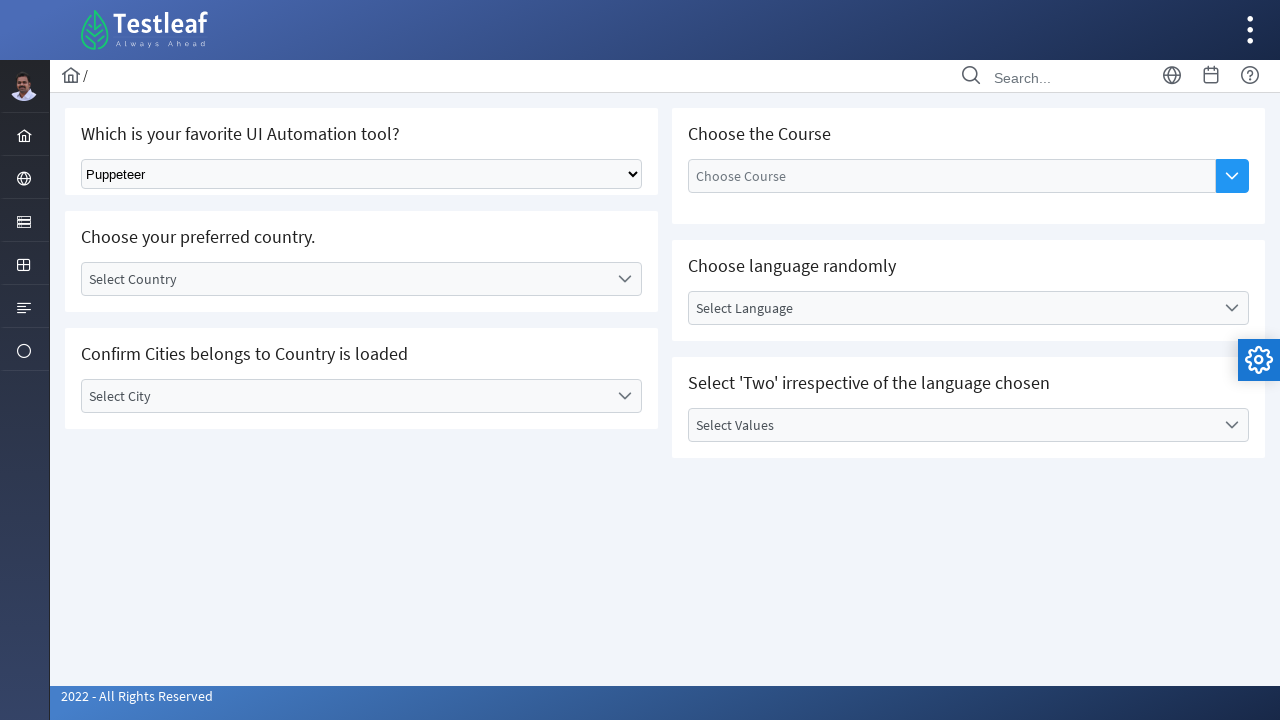

Waited 1000ms for selection to take effect
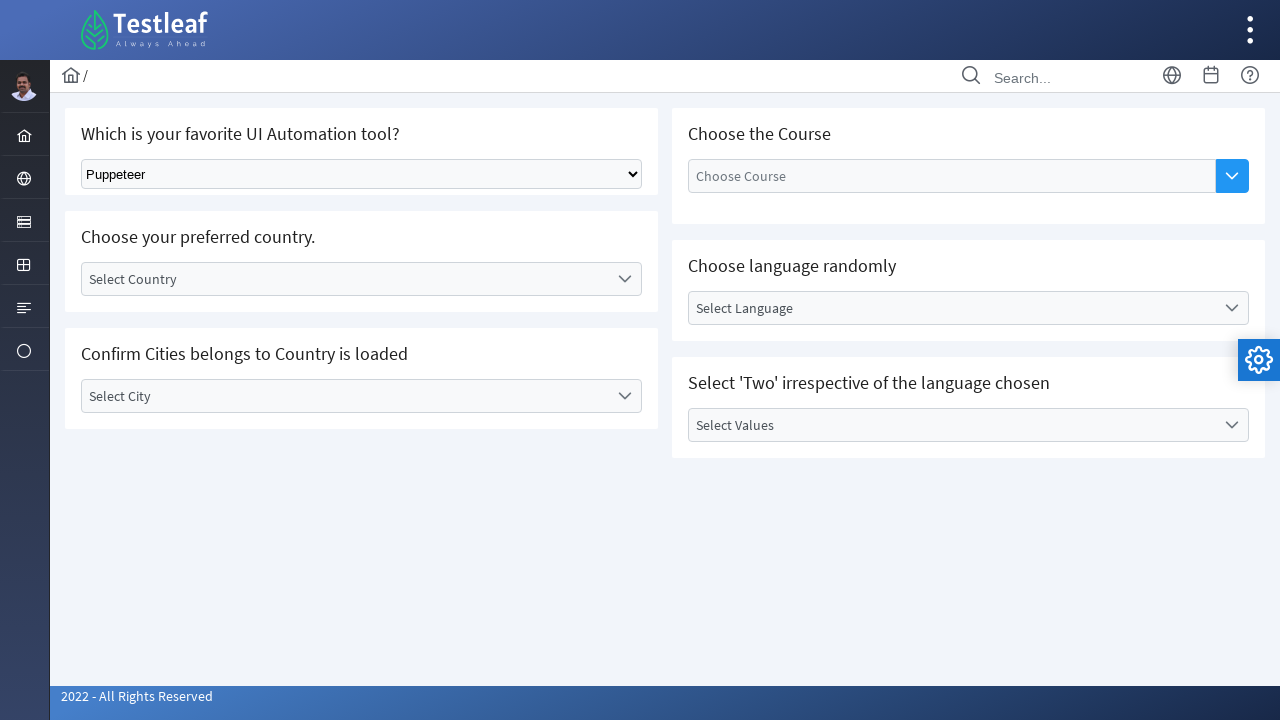

Selected dropdown option by visible text 'Playwright' on select.ui-selectonemenu
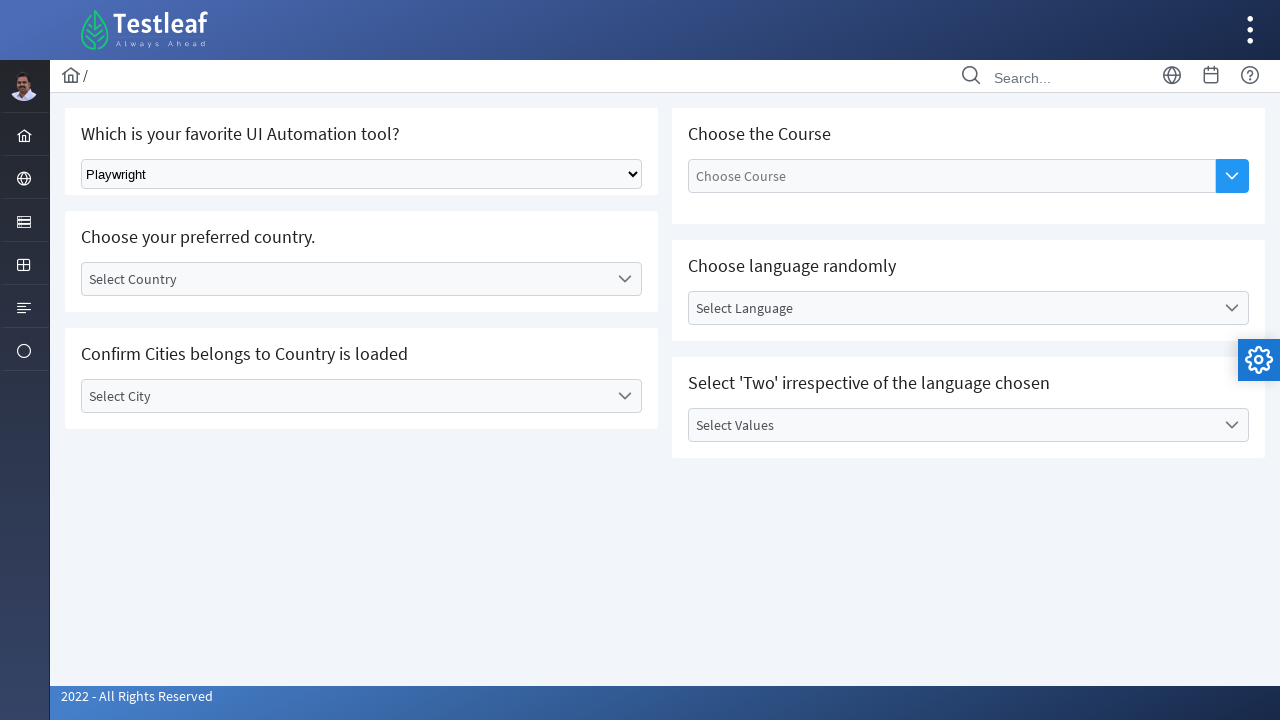

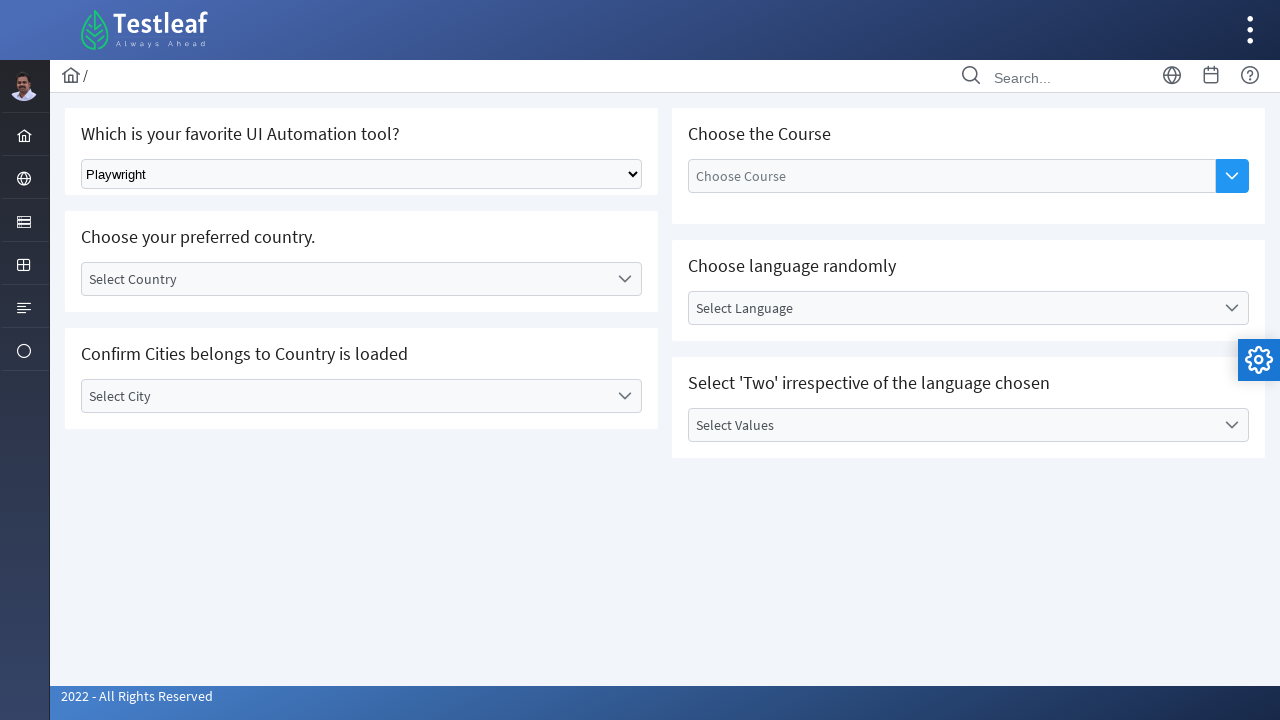